Navigates to the Rahul Shetty Academy Automation Practice page and verifies it loads successfully

Starting URL: https://rahulshettyacademy.com/AutomationPractice

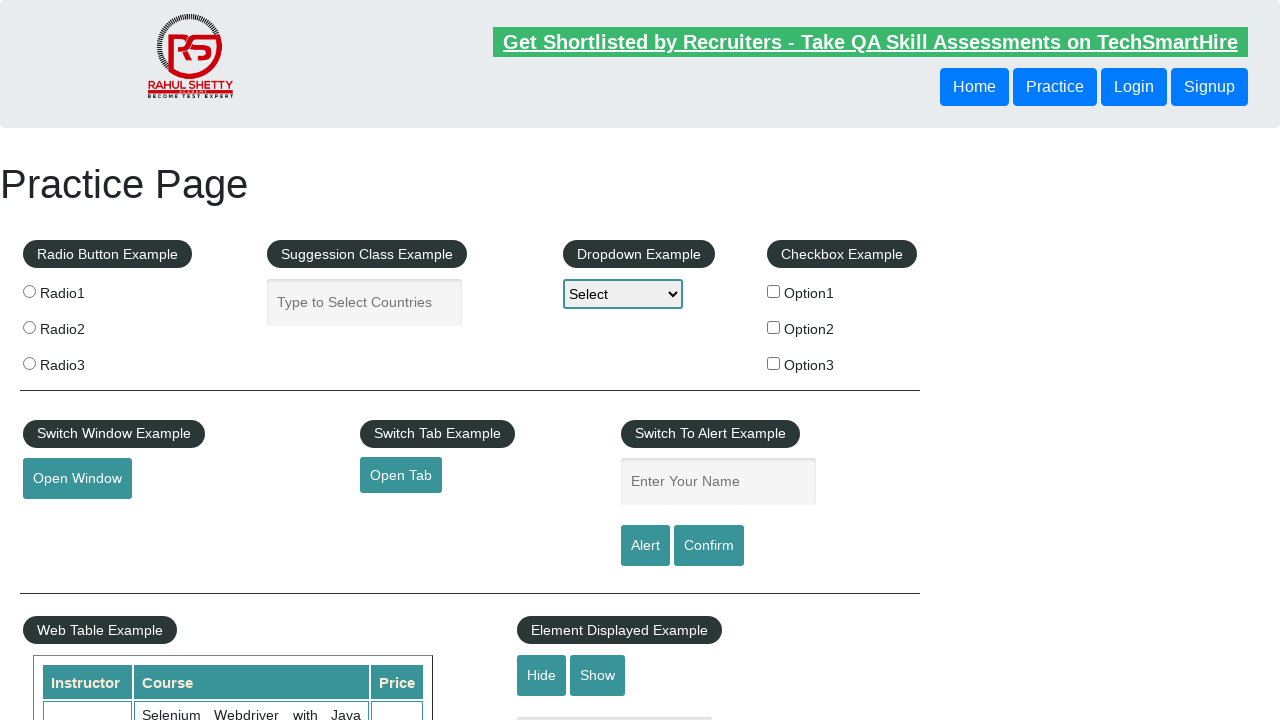

Waited for page DOM content to load
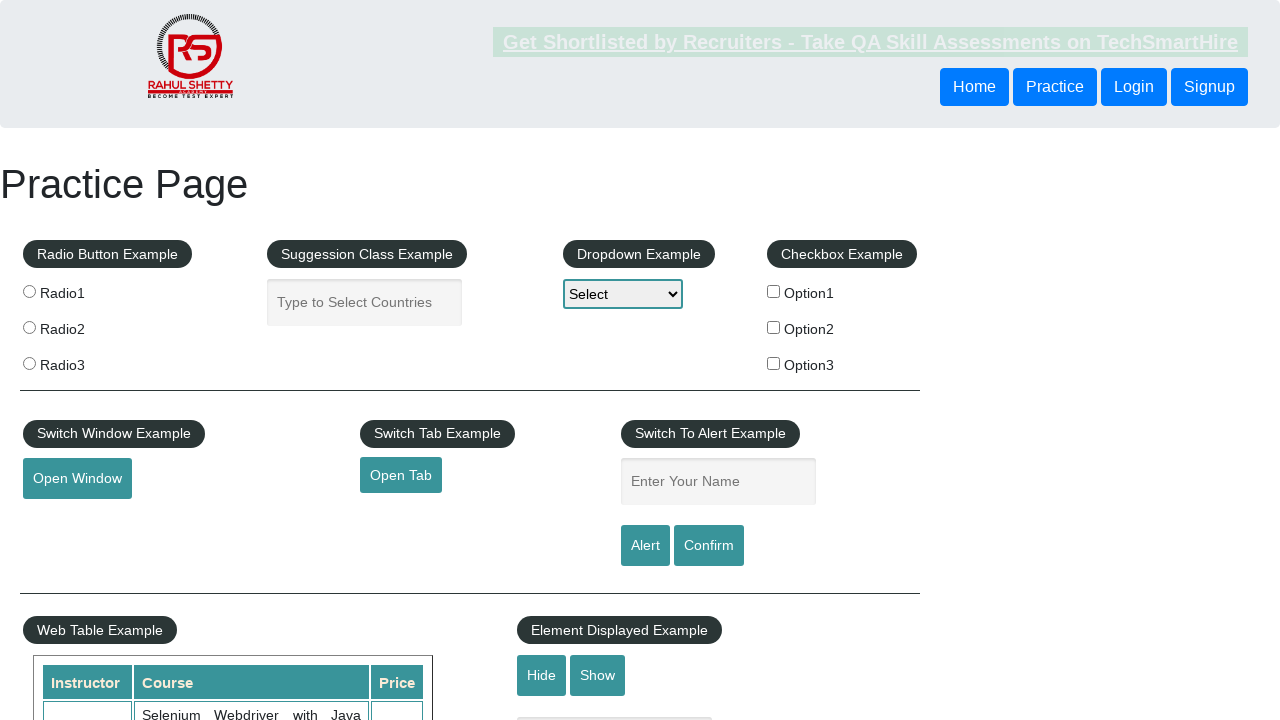

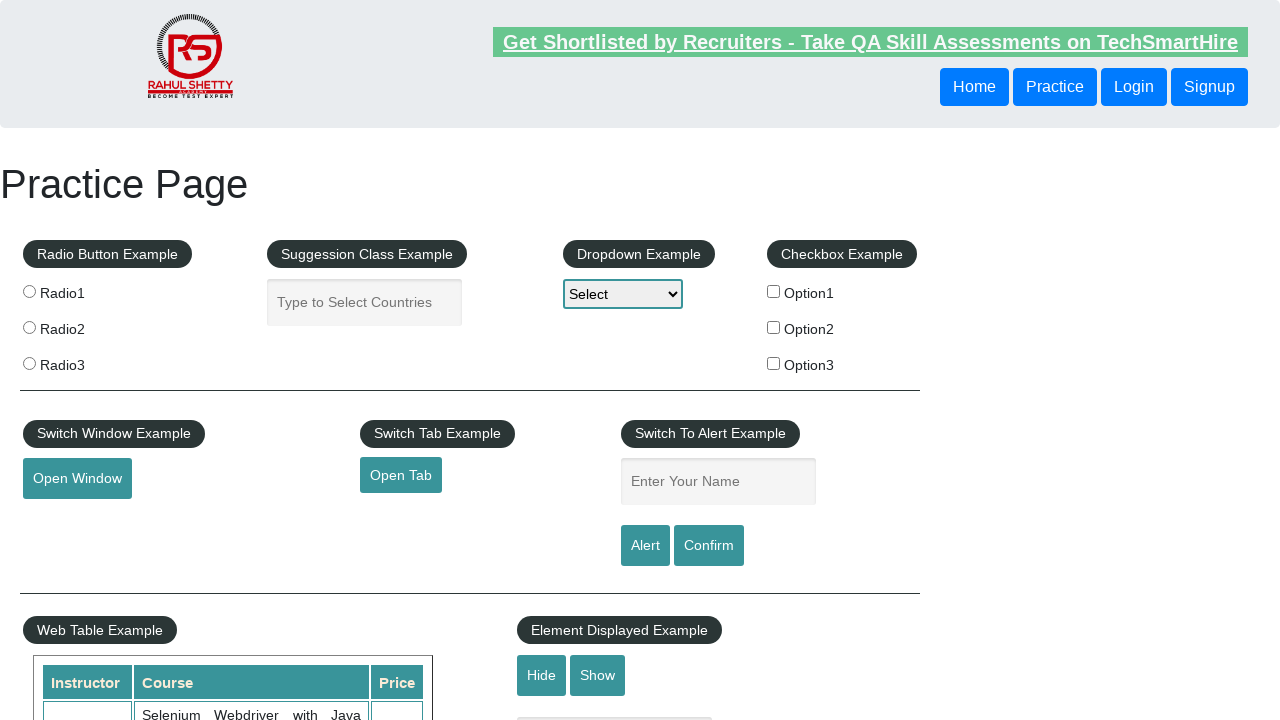